Tests calculator decimal number division functionality by clicking buttons 0.2 / 0.4 and verifying the result equals 0.5

Starting URL: https://testpages.eviltester.com/styled/apps/calculator.html

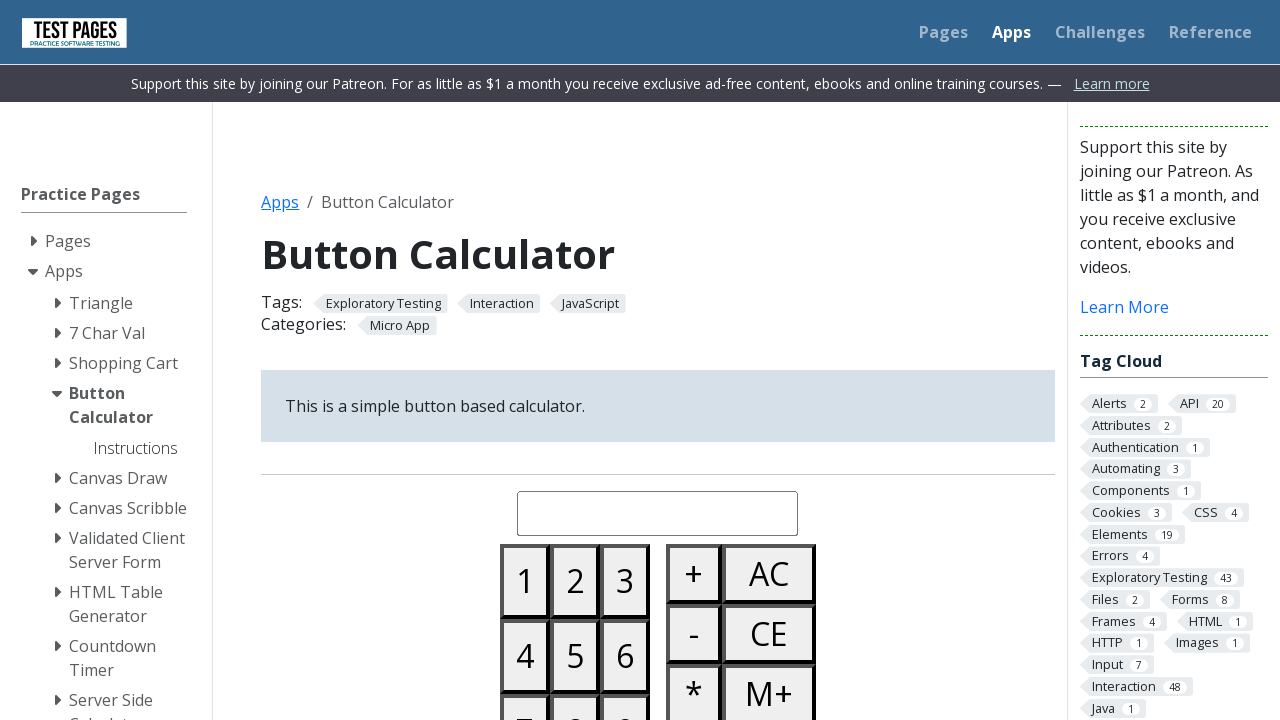

Clicked button 0 at (525, 360) on #button00
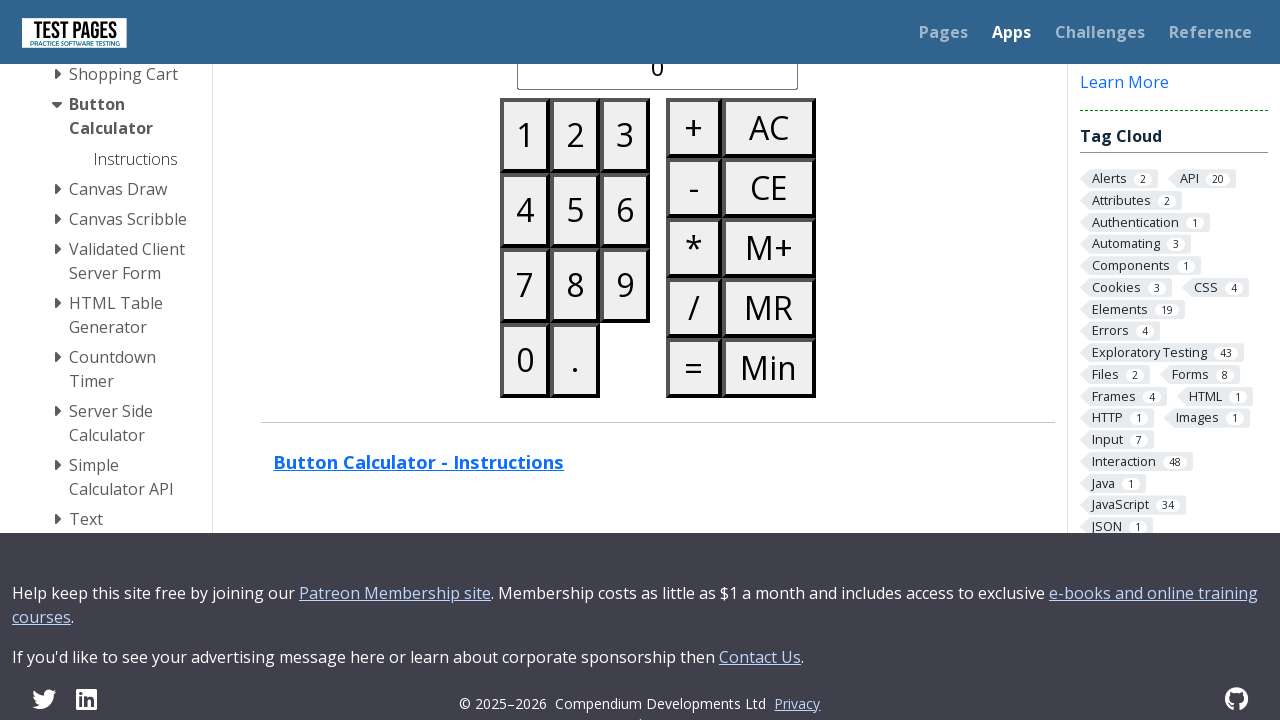

Clicked decimal point button at (575, 360) on #buttondot
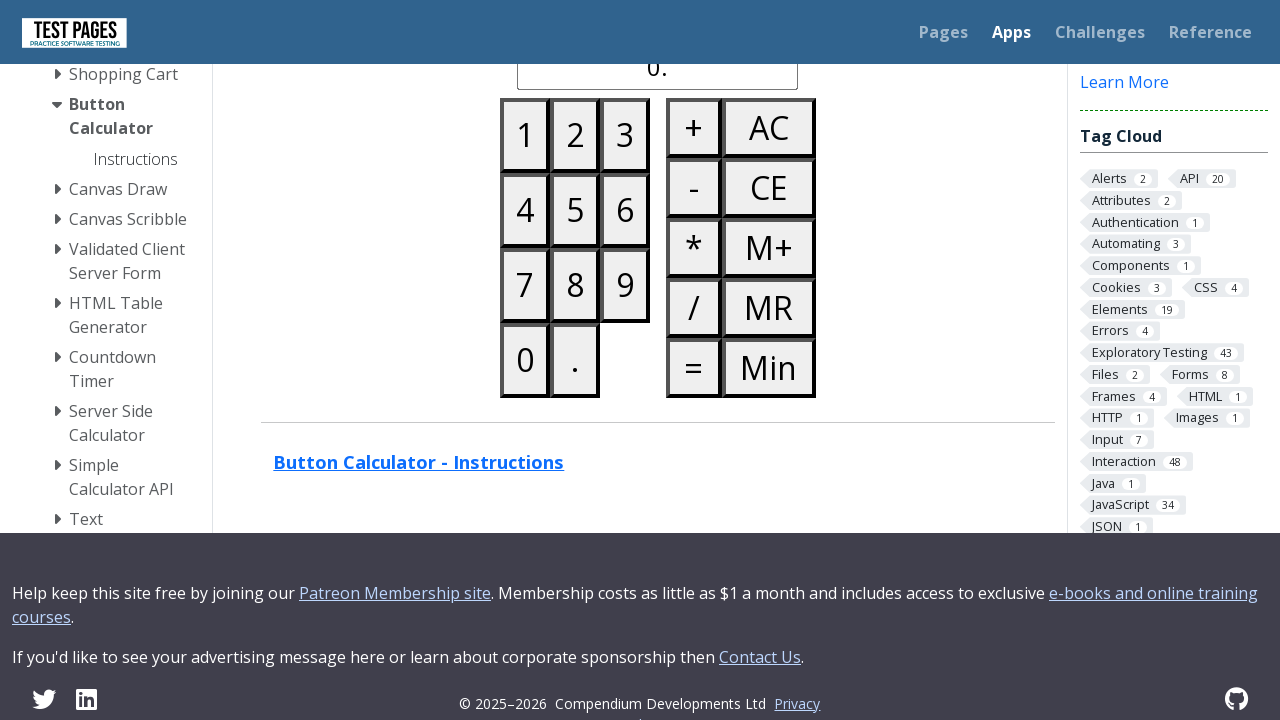

Clicked button 2 to enter 0.2 at (575, 135) on #button02
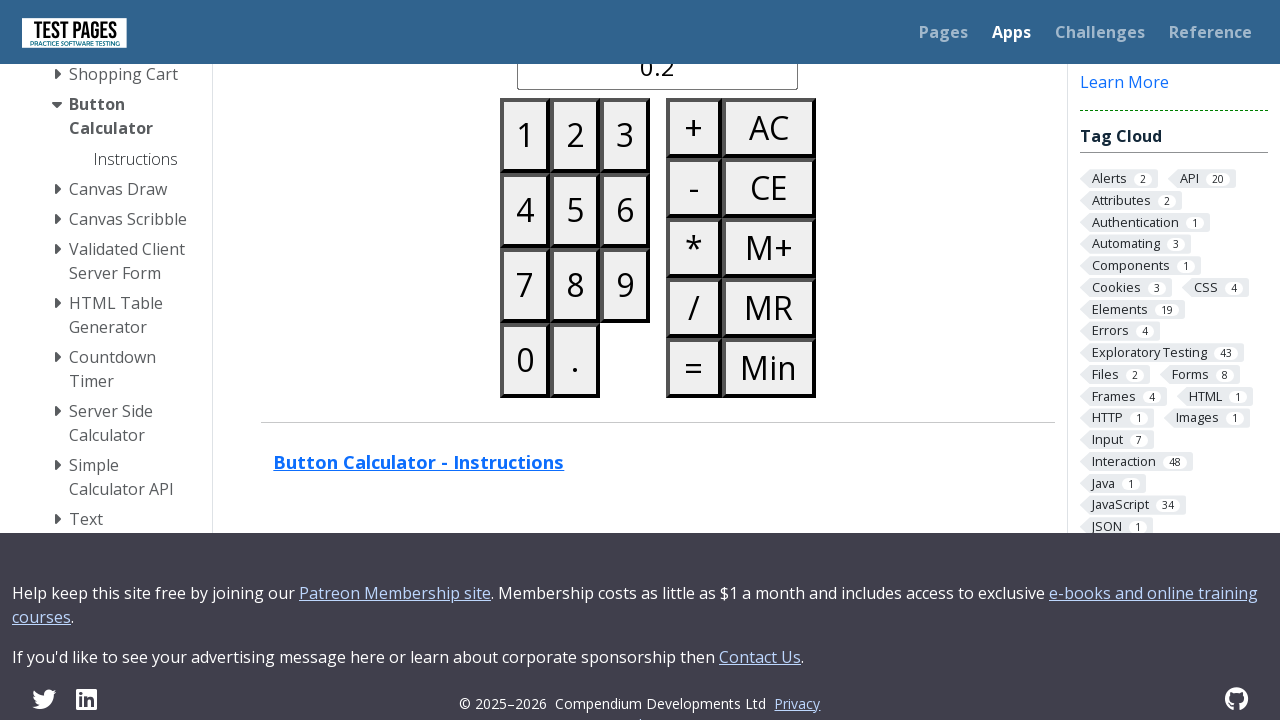

Clicked divide operator button at (694, 308) on #buttondivide
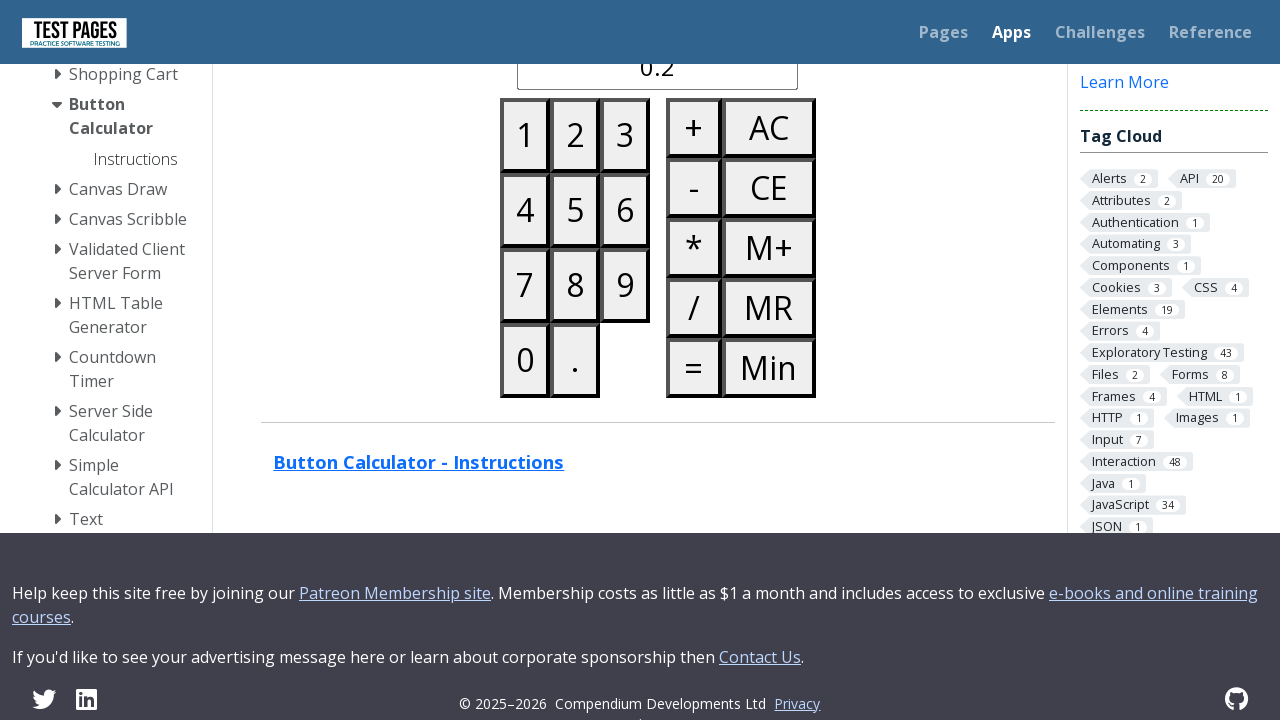

Clicked button 0 at (525, 360) on #button00
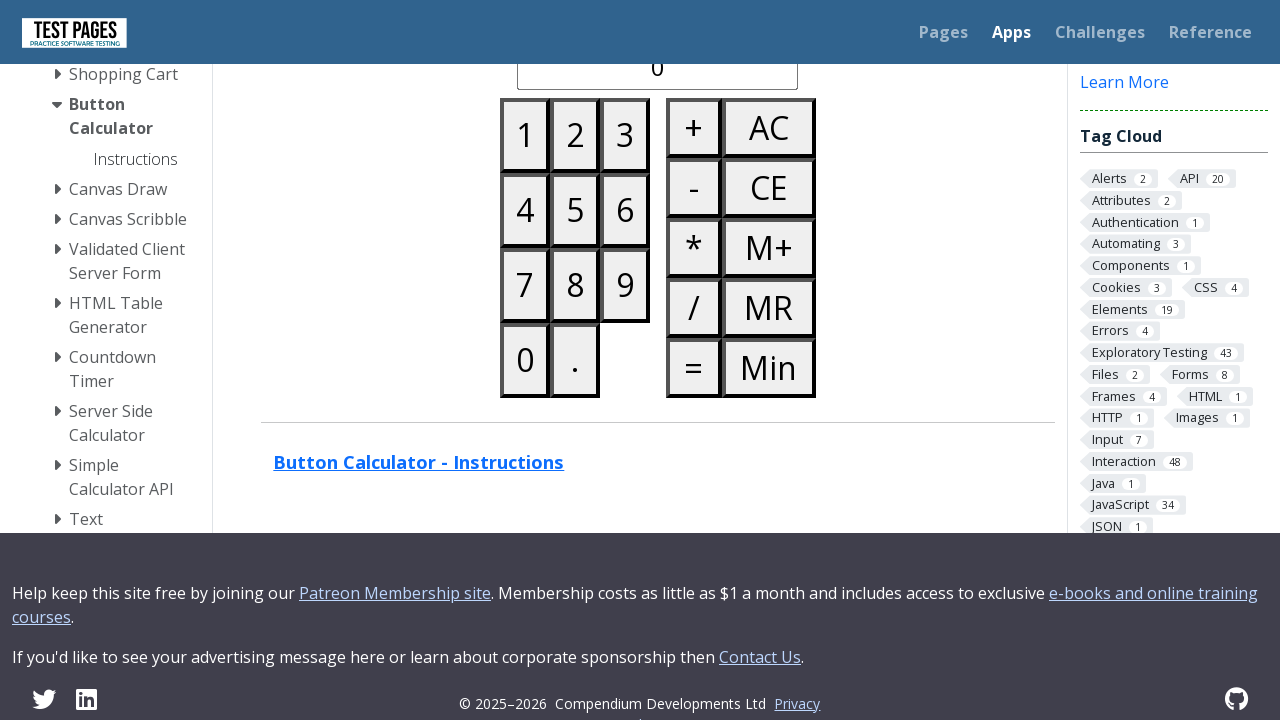

Clicked decimal point button at (575, 360) on #buttondot
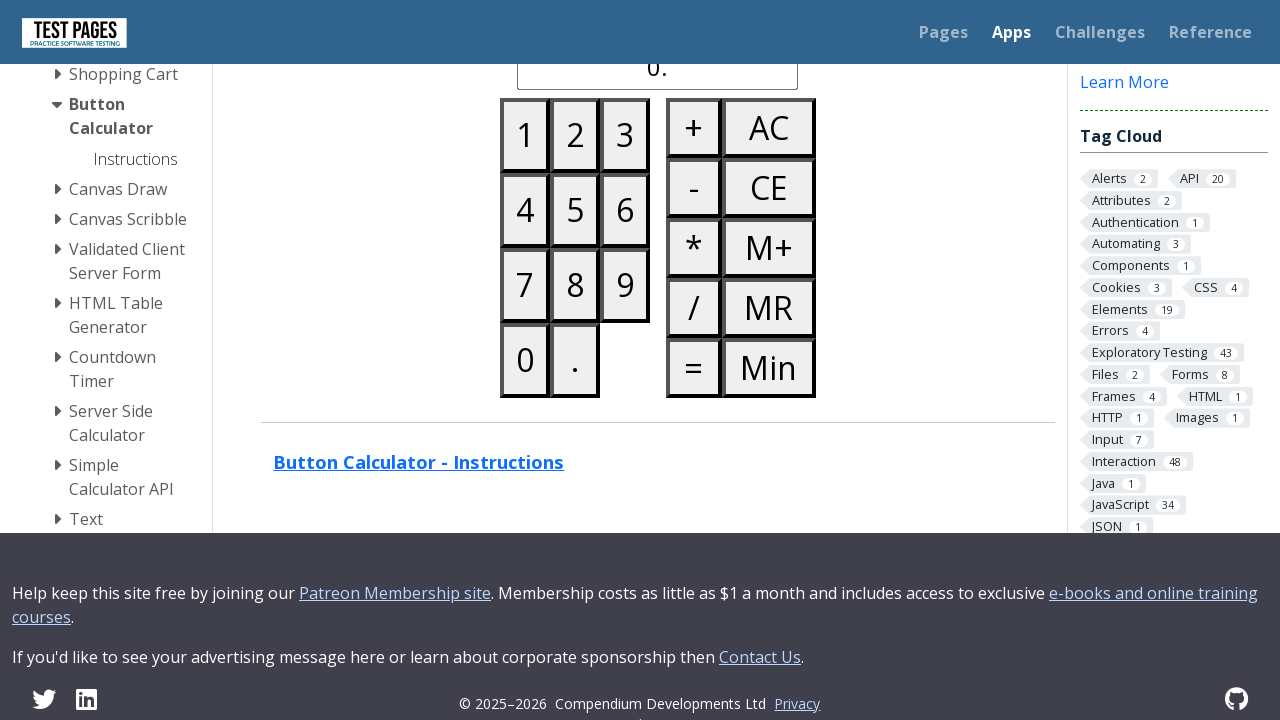

Clicked button 4 to enter 0.4 at (525, 210) on #button04
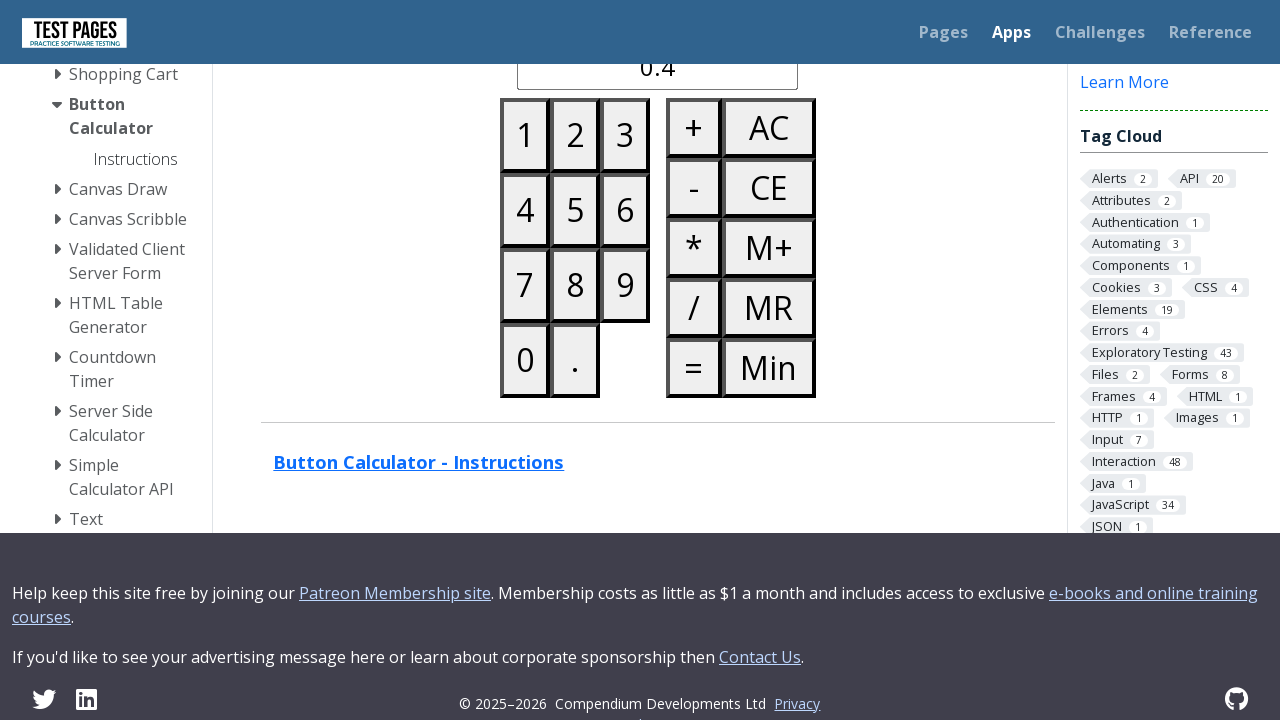

Clicked equals button to calculate result at (694, 368) on #buttonequals
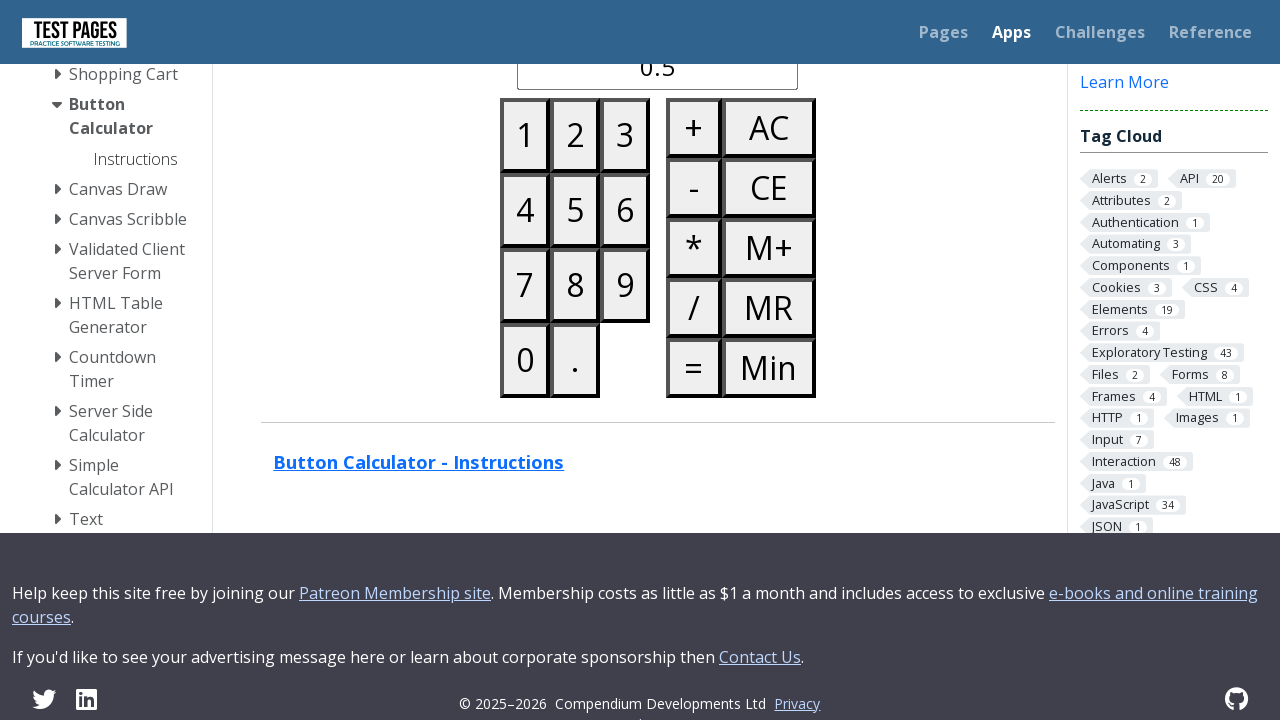

Retrieved calculation result: 0.5
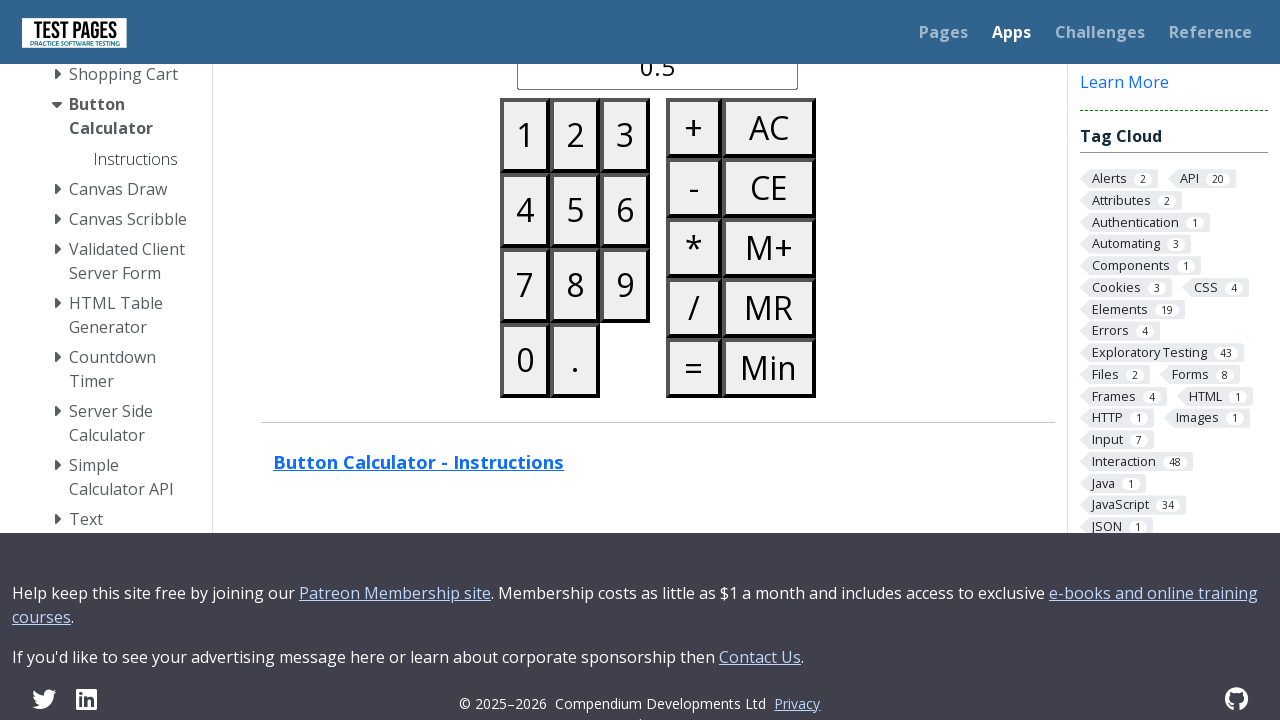

Verified result equals 0.5 (0.2 / 0.4 = 0.5)
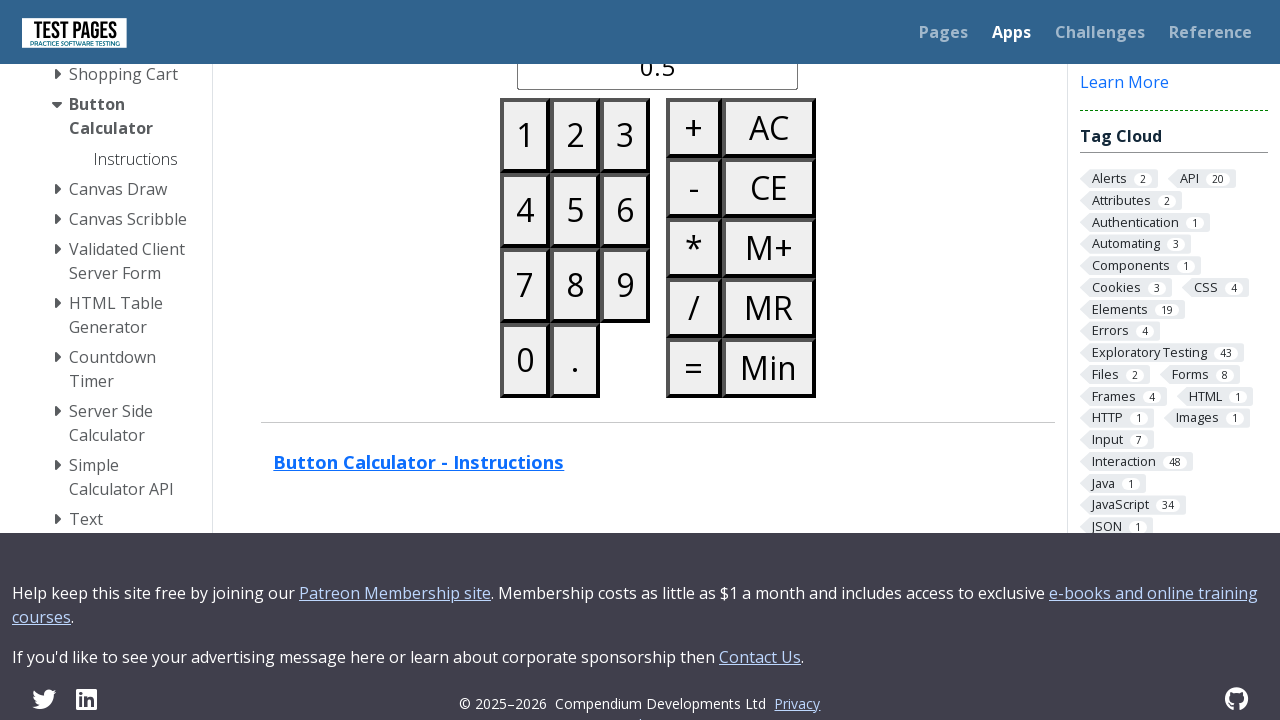

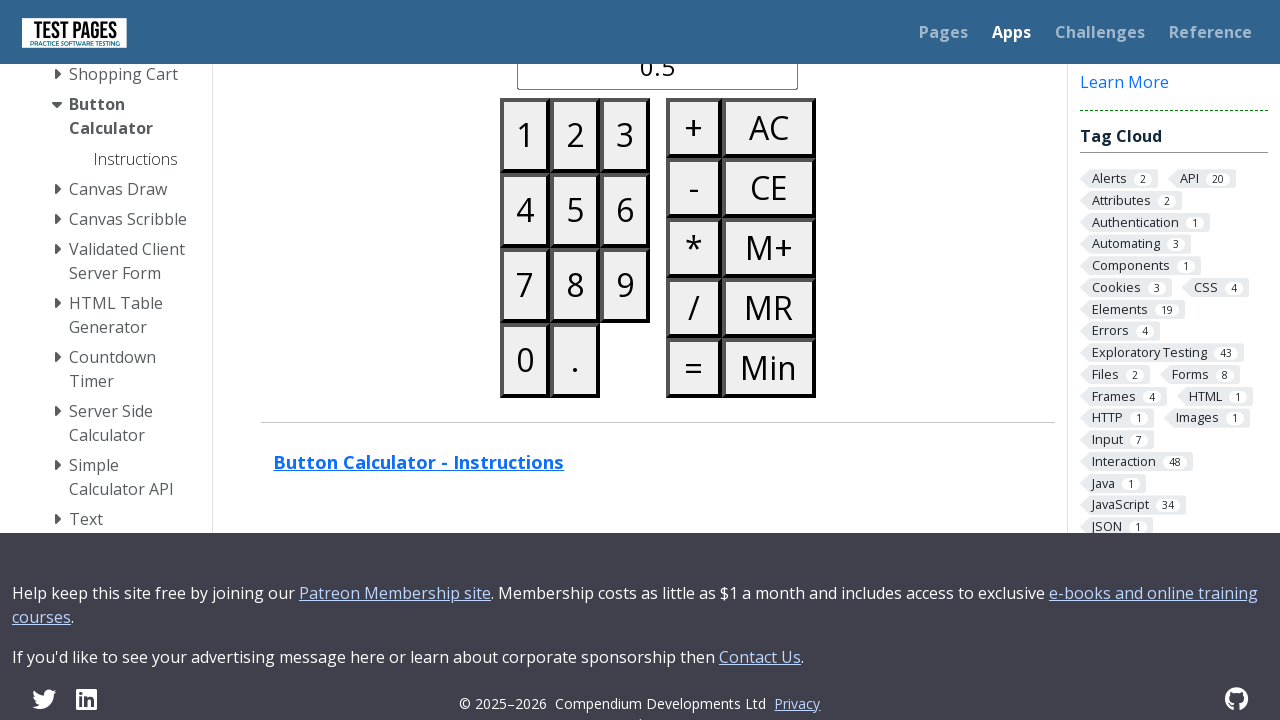